Tests dynamic content loading by clicking a button and waiting for a paragraph element to appear

Starting URL: https://testeroprogramowania.github.io/selenium/wait.html

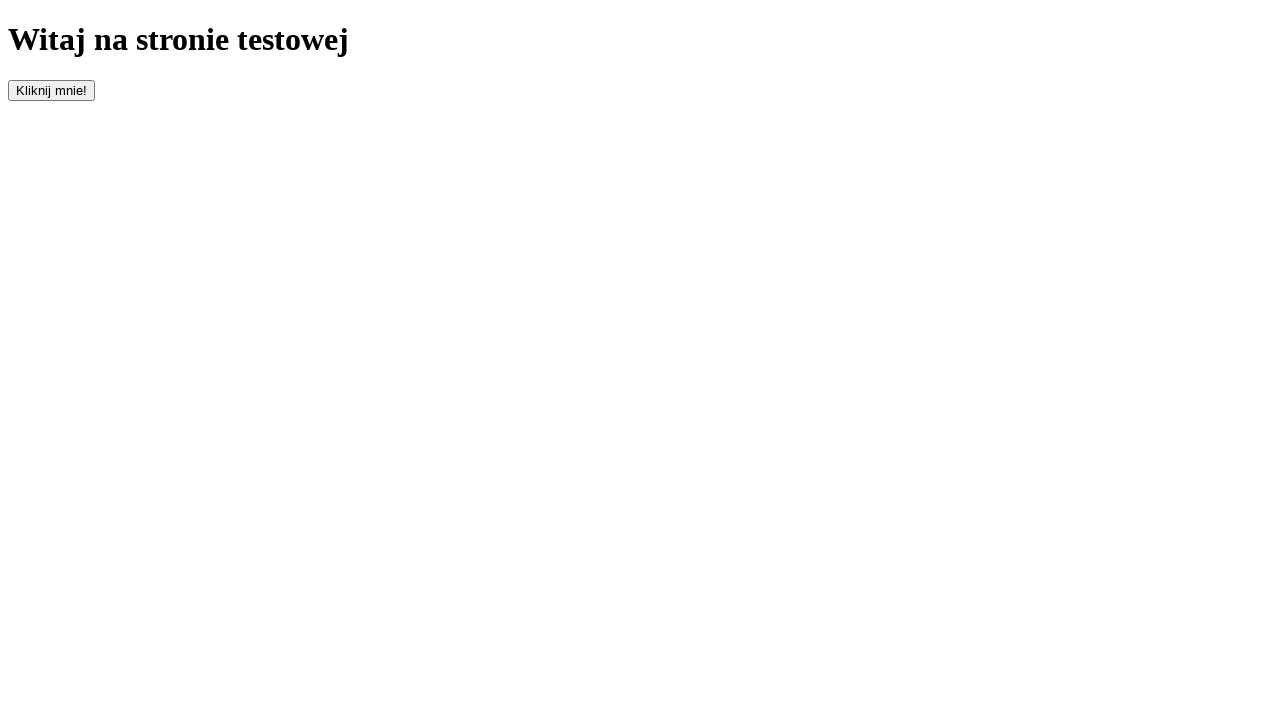

Clicked button to trigger dynamic content loading at (52, 90) on #clickOnMe
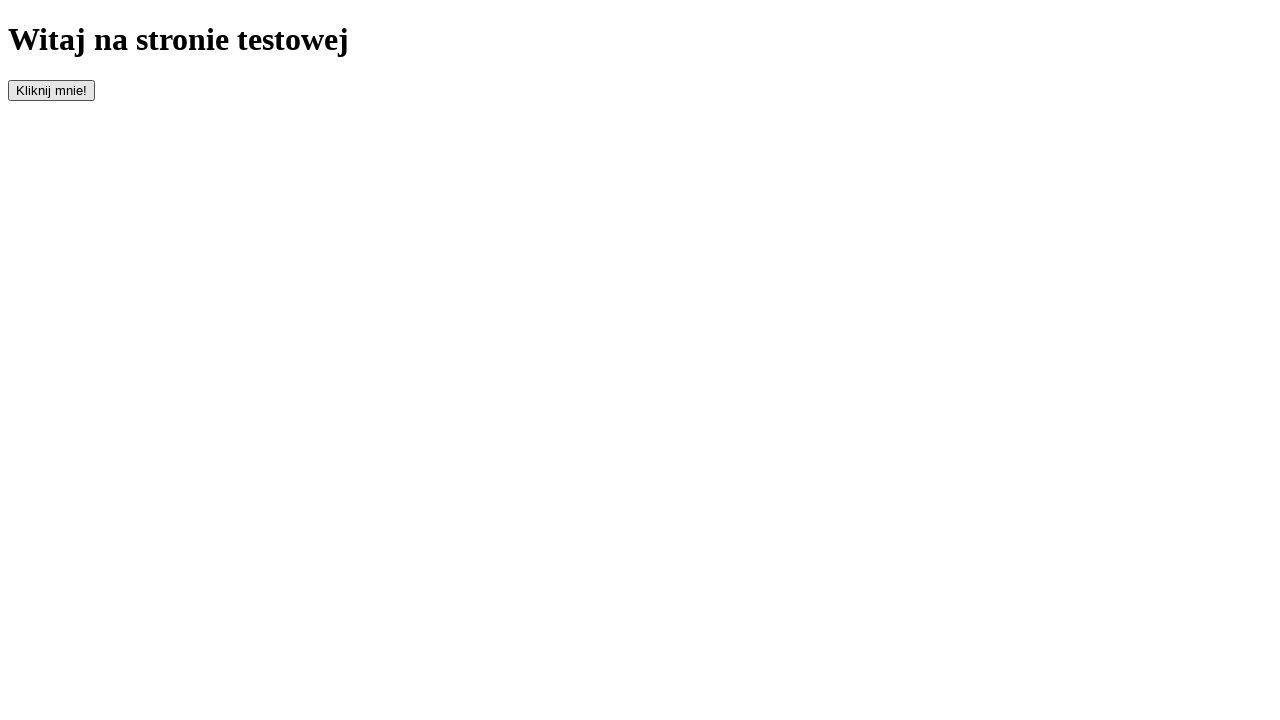

Waited for paragraph element to appear
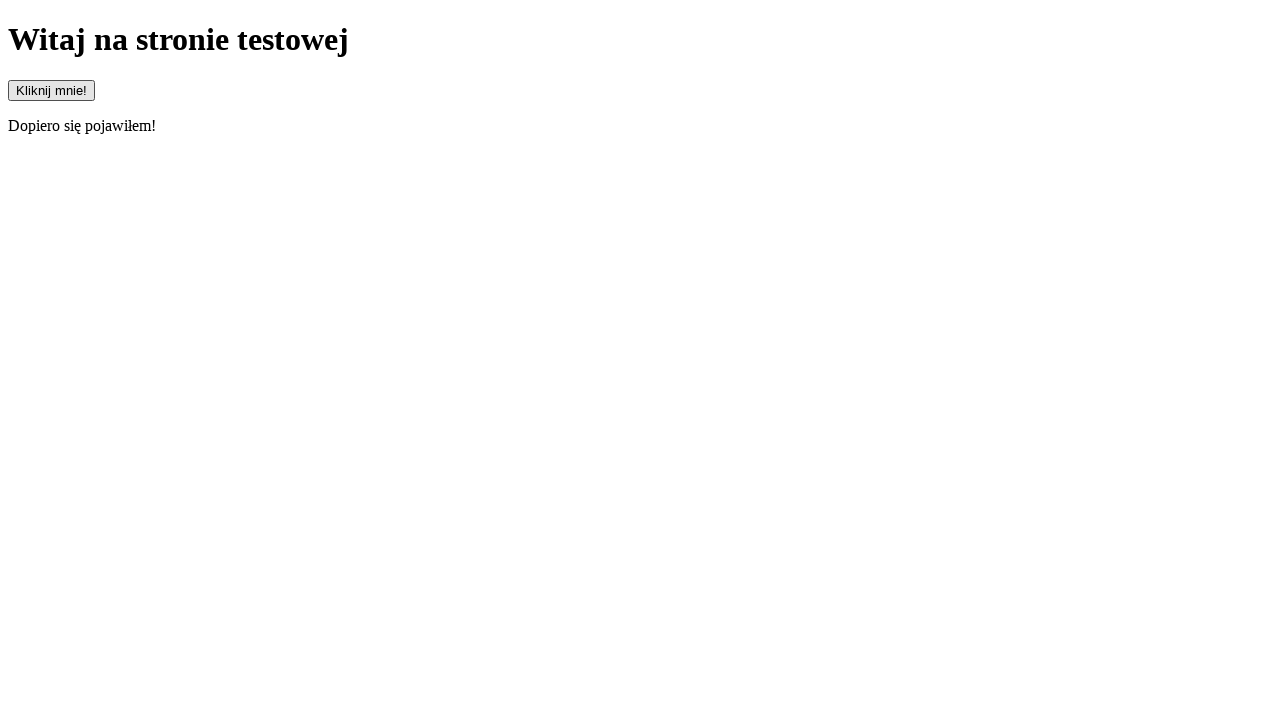

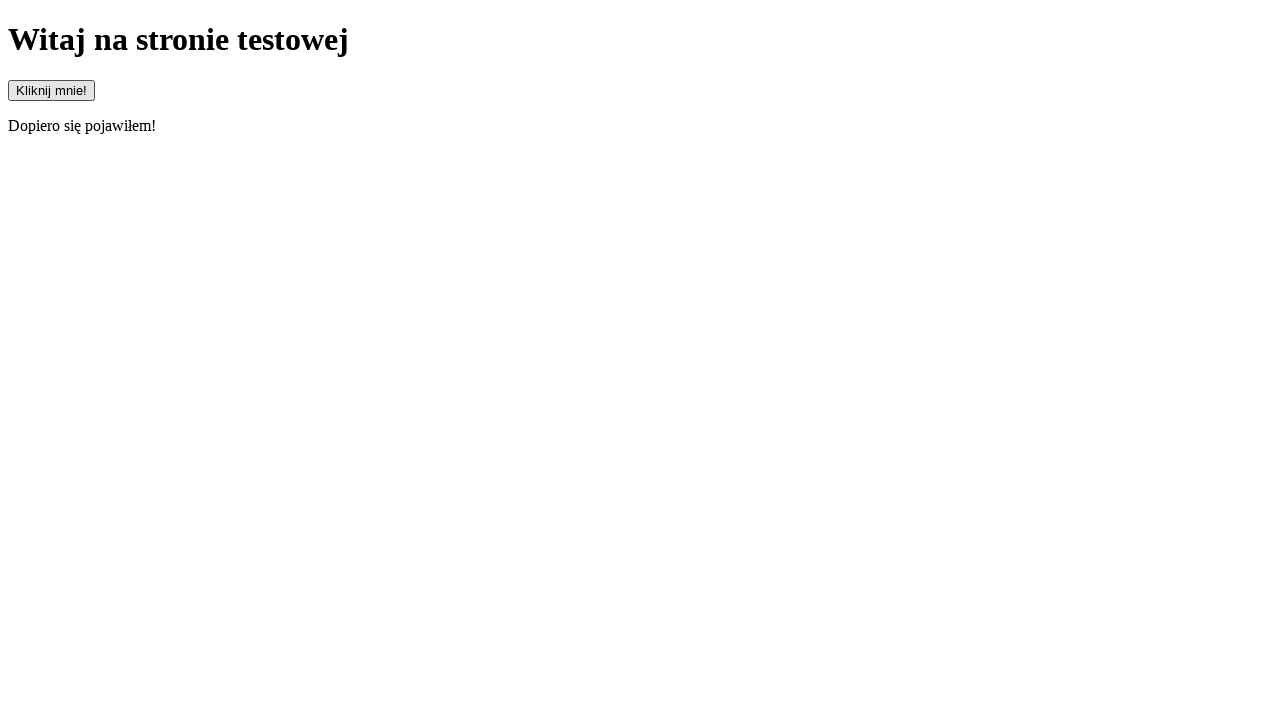